Tests alert handling functionality by entering a name and interacting with different types of JavaScript alerts (simple alert, confirm dialog with accept and dismiss options)

Starting URL: https://rahulshettyacademy.com/AutomationPractice/

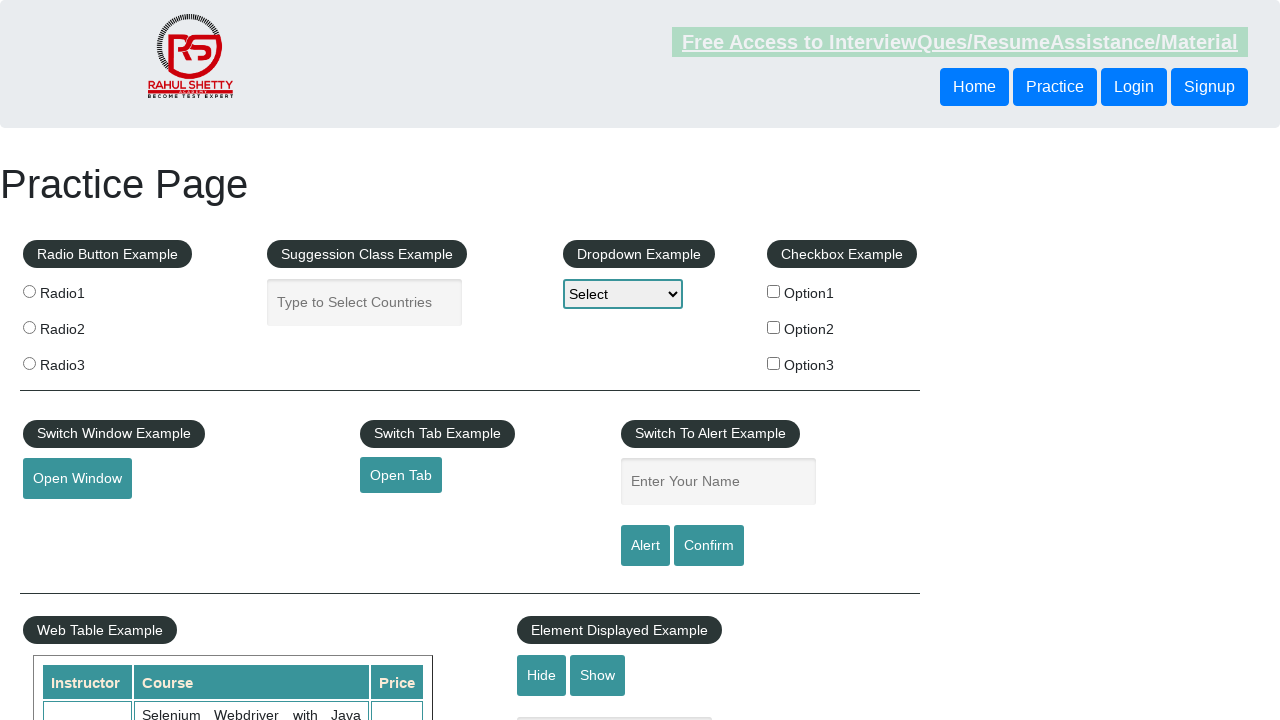

Filled name field with 'Lalaine' on #name
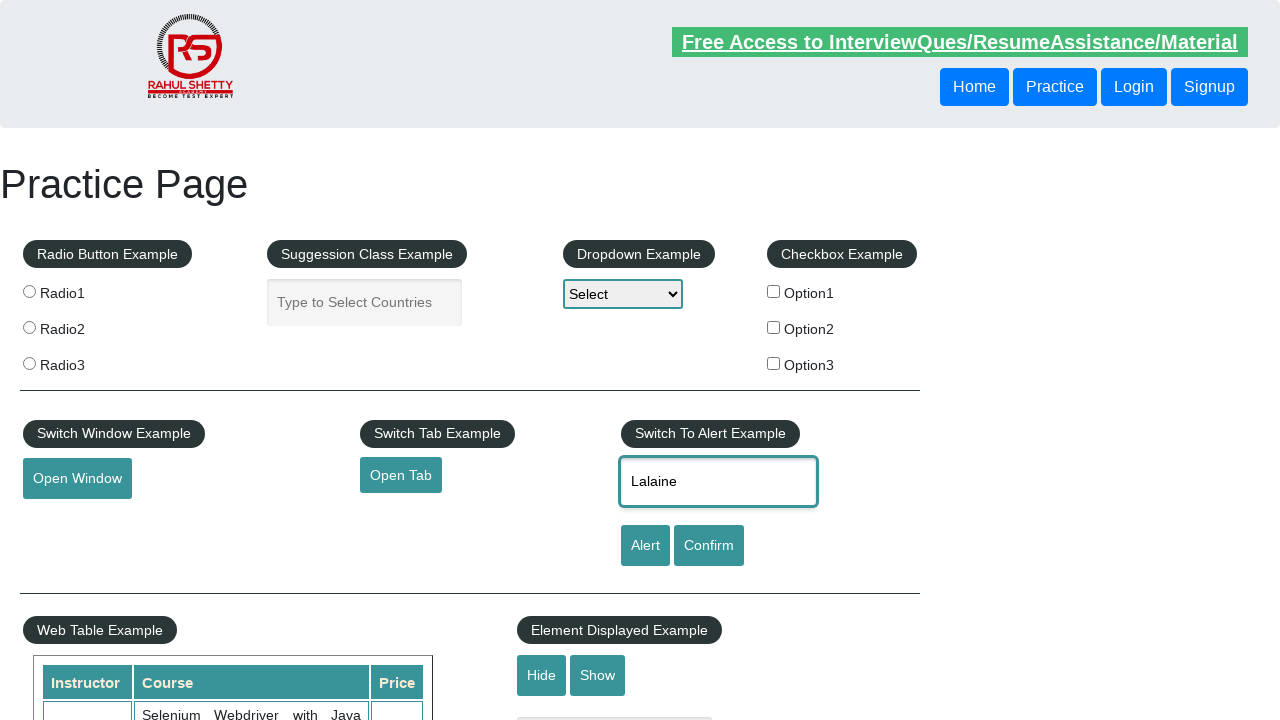

Clicked alert button to trigger simple alert at (645, 546) on #alertbtn
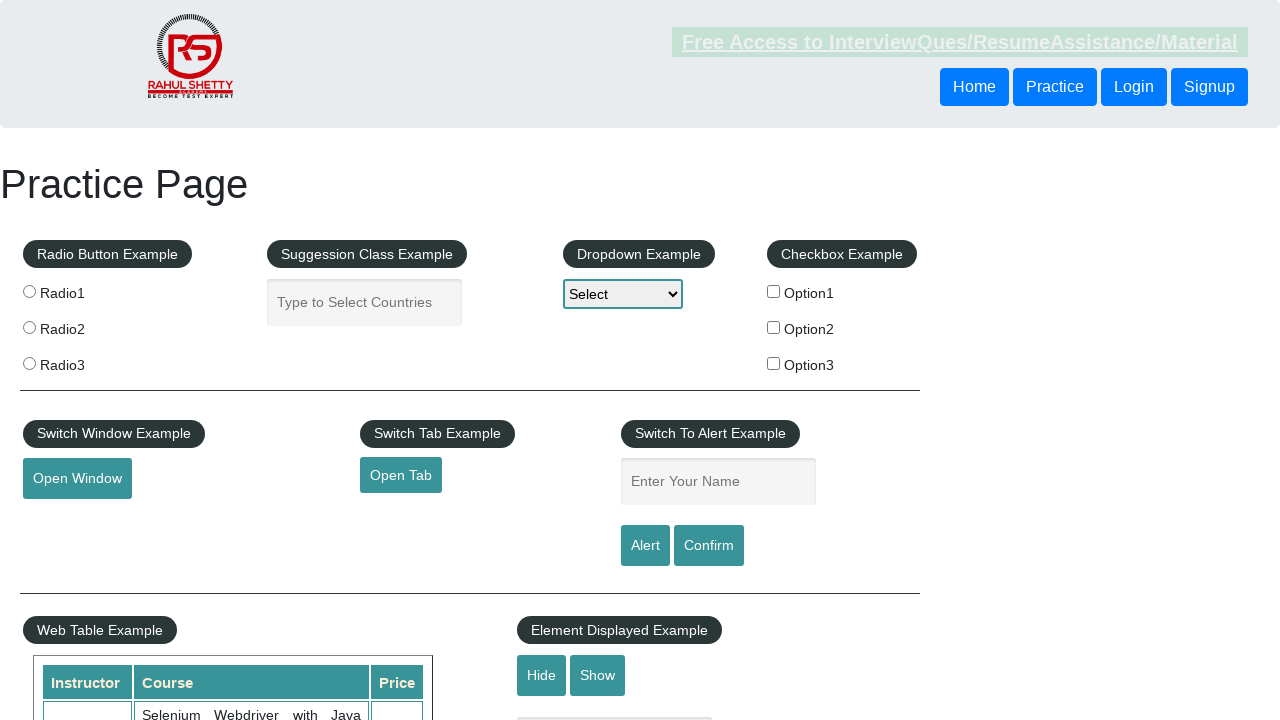

Set up dialog handler to accept alerts
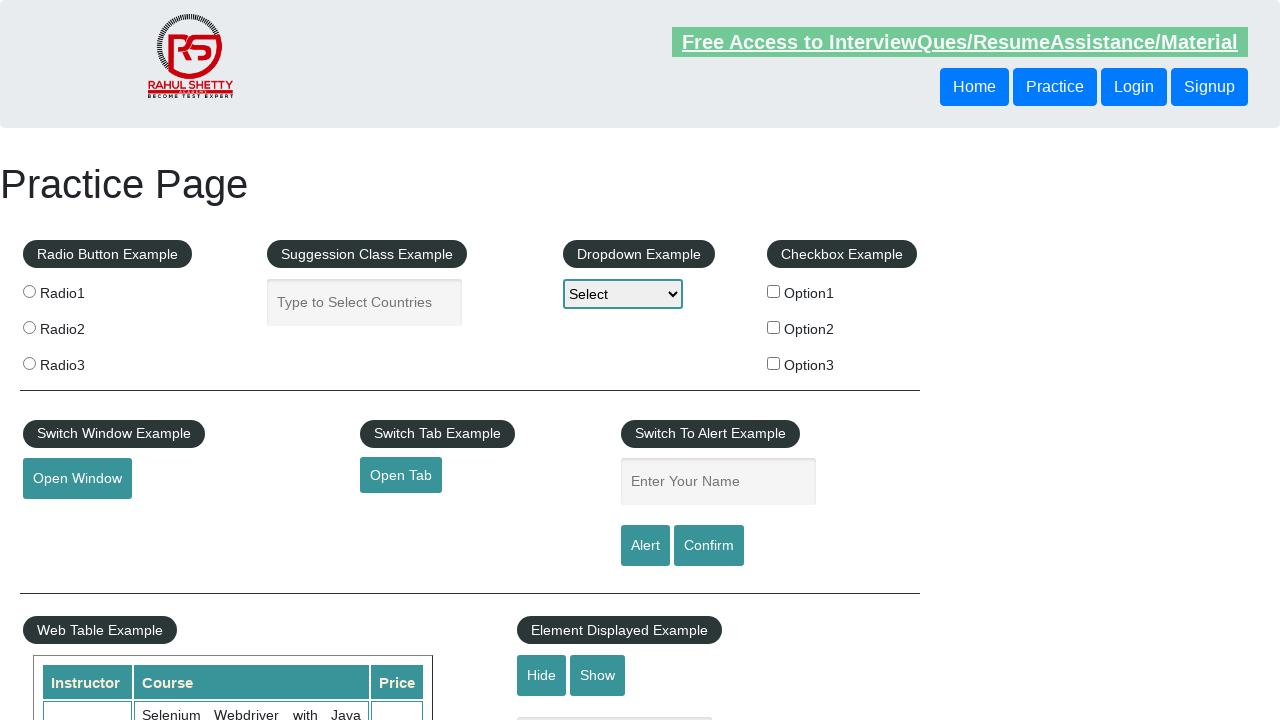

Waited 2 seconds for alert to complete
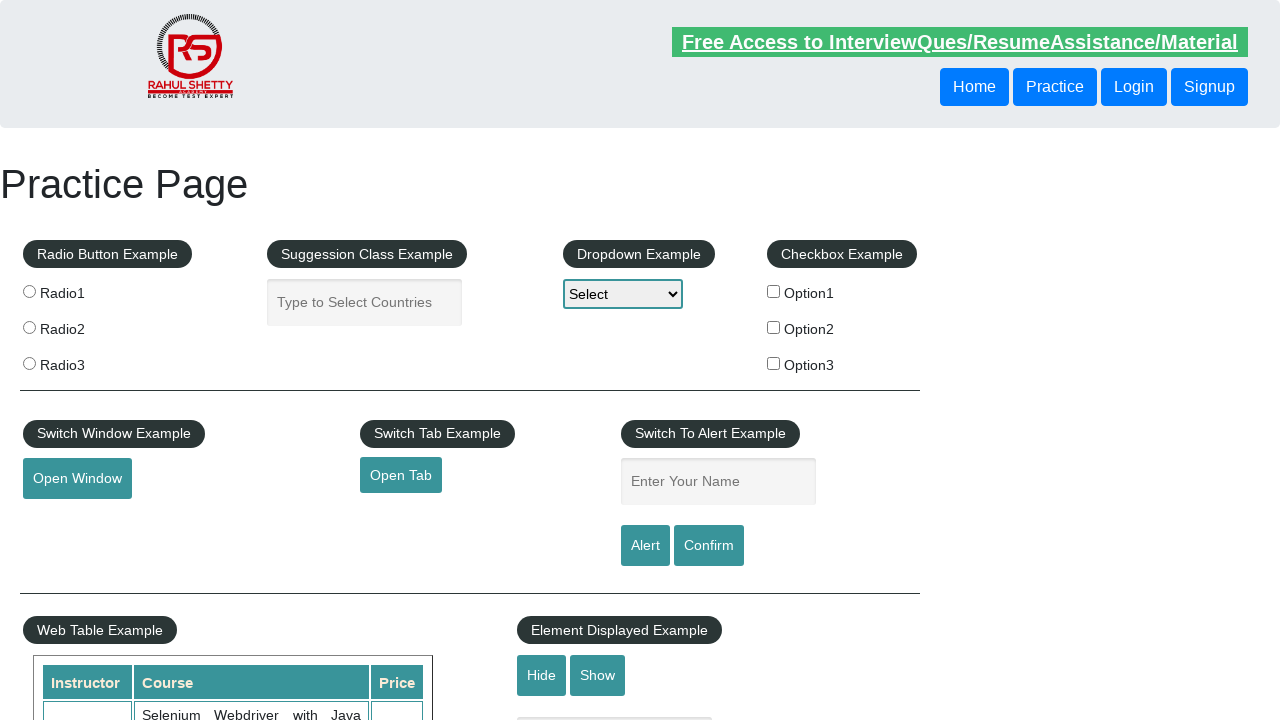

Filled name field with 'Lalaine' for confirm dialog test on #name
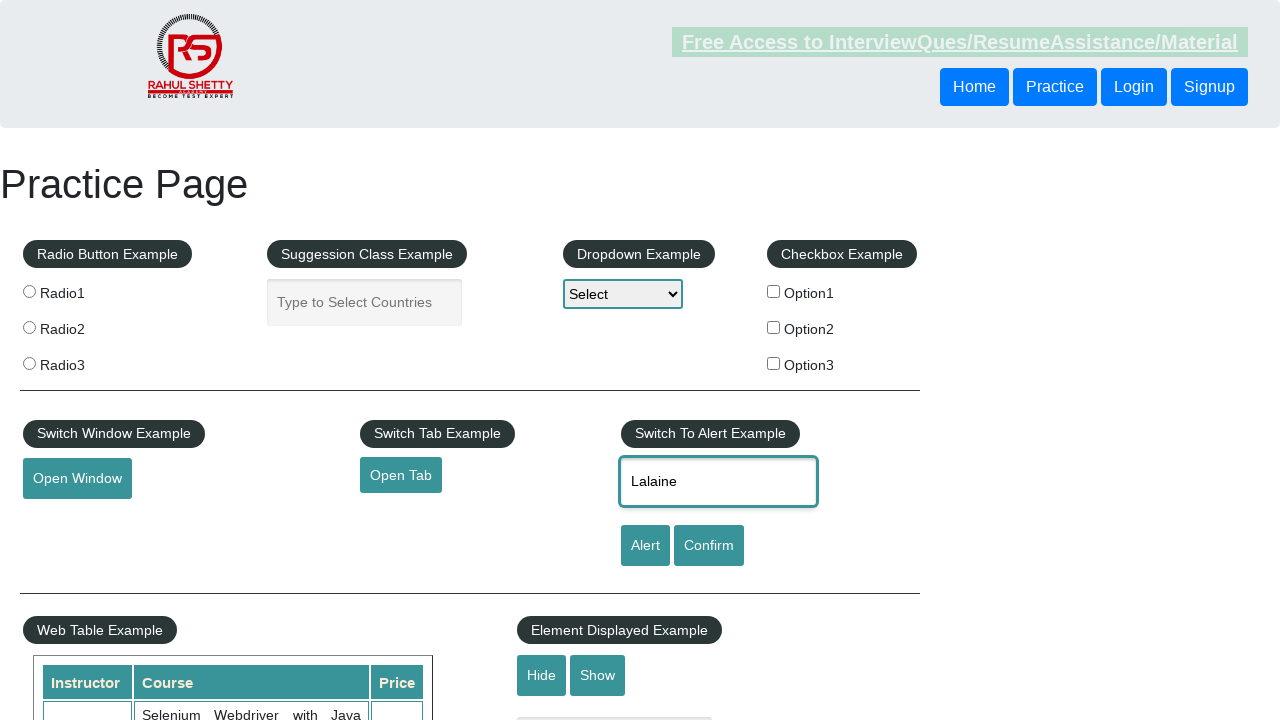

Clicked confirm button to trigger confirm dialog at (709, 546) on #confirmbtn
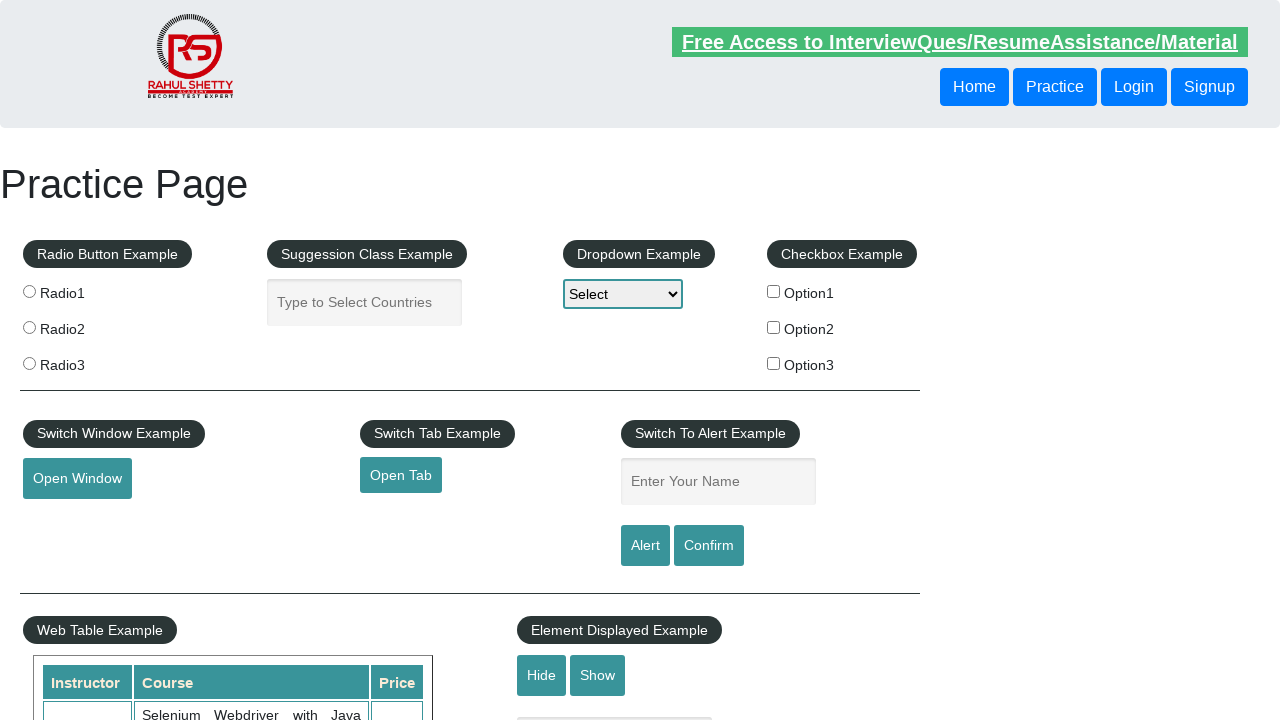

Waited 2 seconds for confirm dialog to be accepted
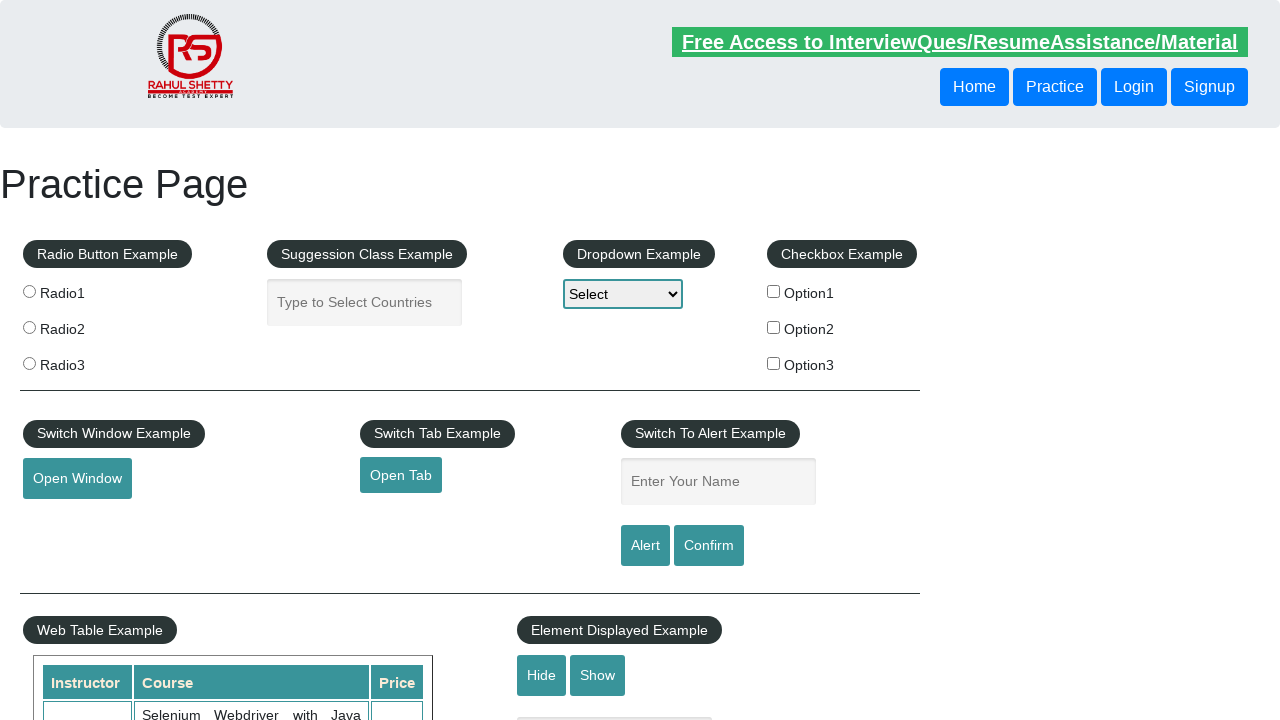

Filled name field with 'Lalaine' for dismiss test on #name
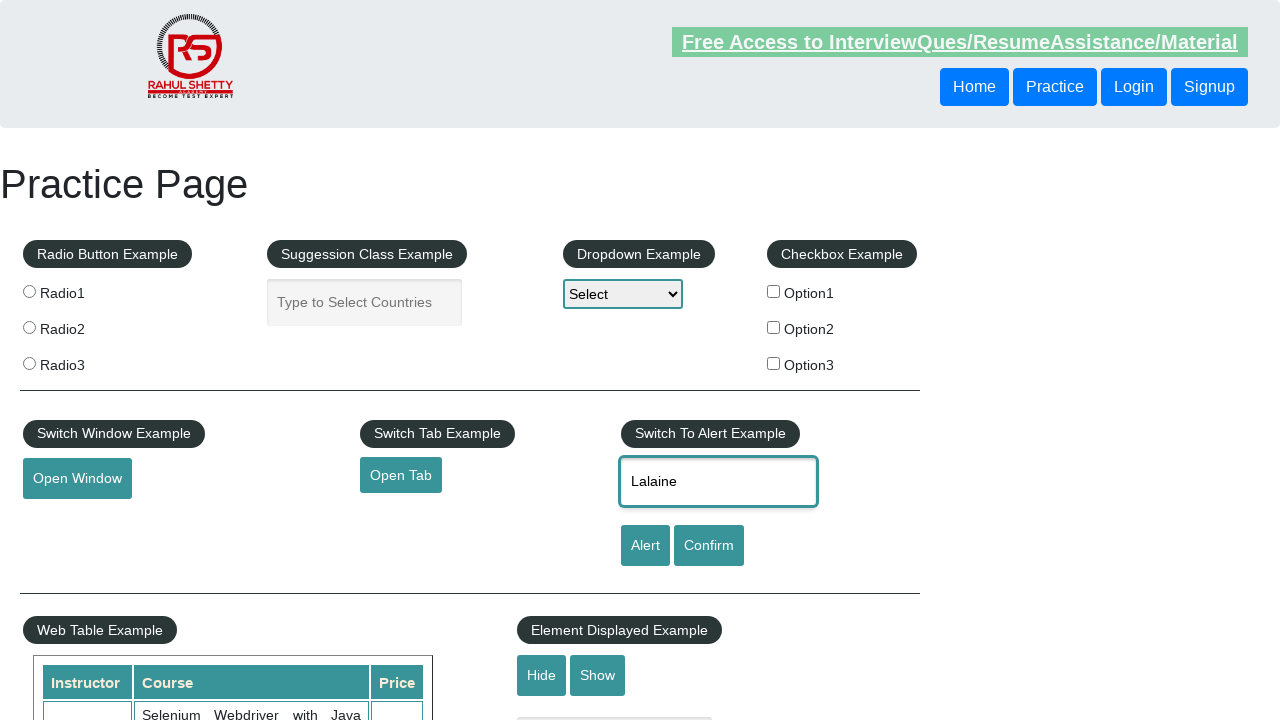

Clicked confirm button to trigger confirm dialog for dismissal at (709, 546) on #confirmbtn
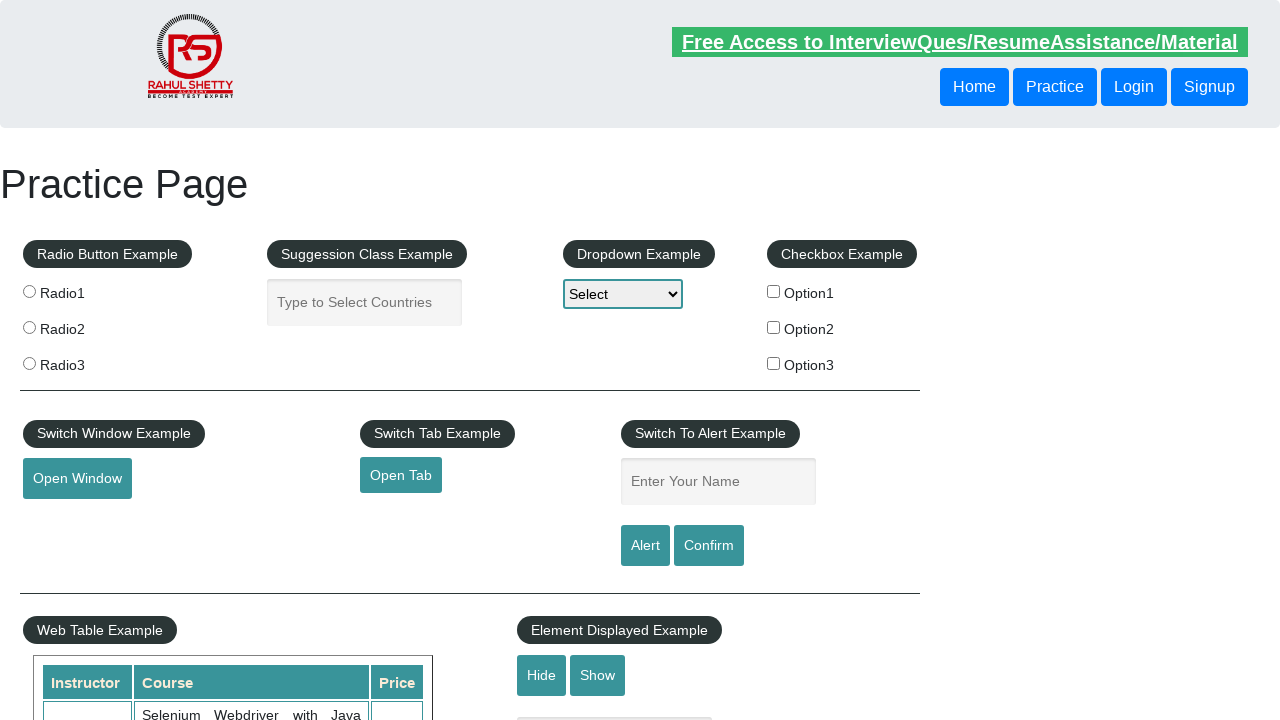

Set up dialog handler to dismiss alerts
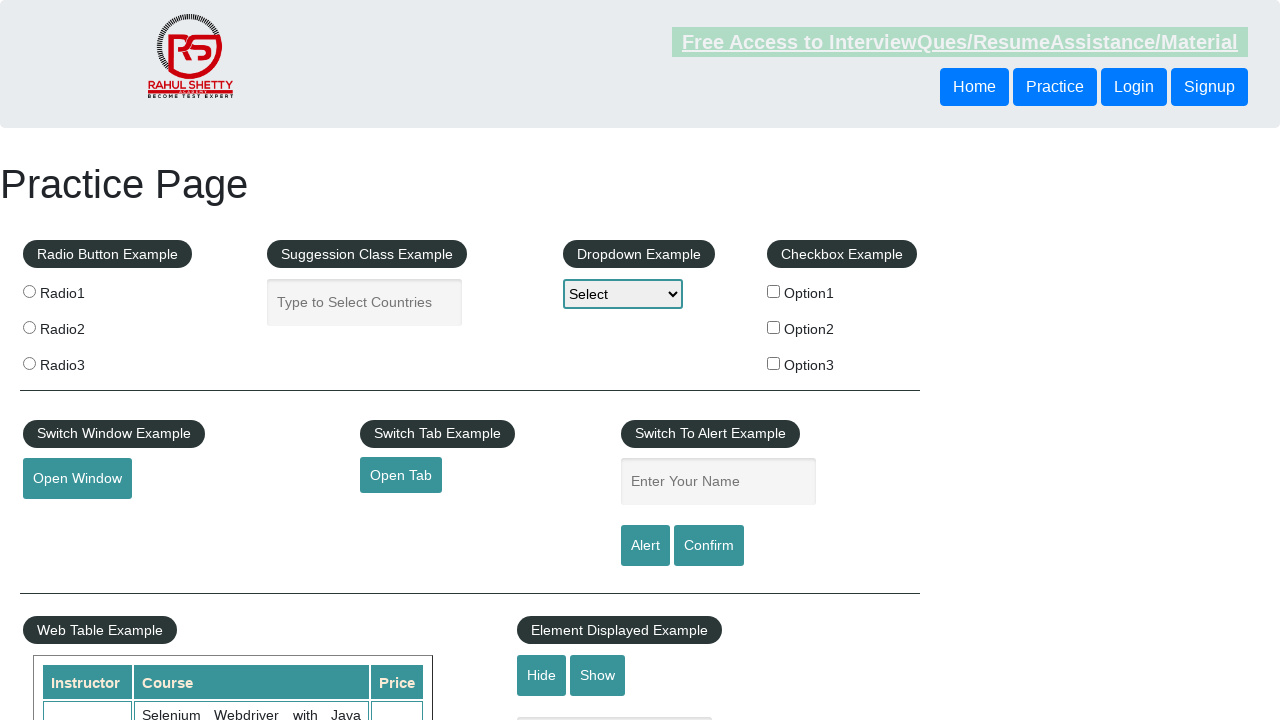

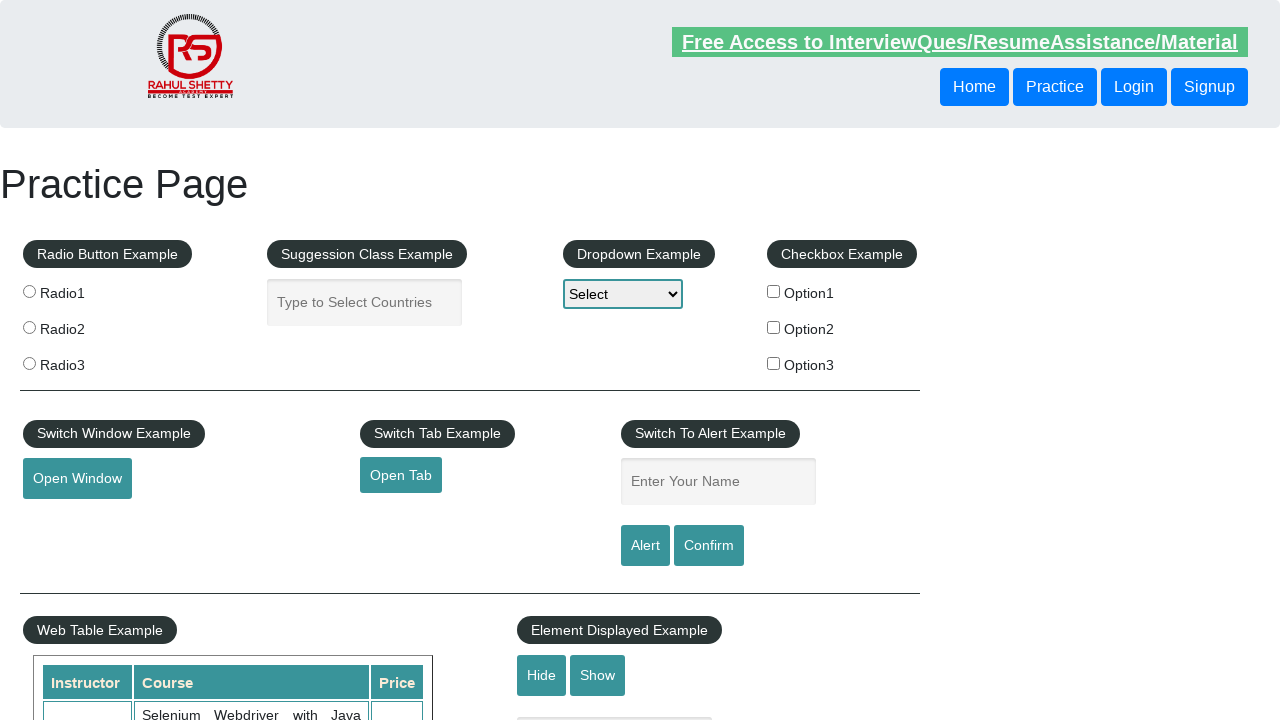